Navigates to TopMBA website and verifies that images are loading properly by checking their presence and attributes

Starting URL: https://www.topmba.com/

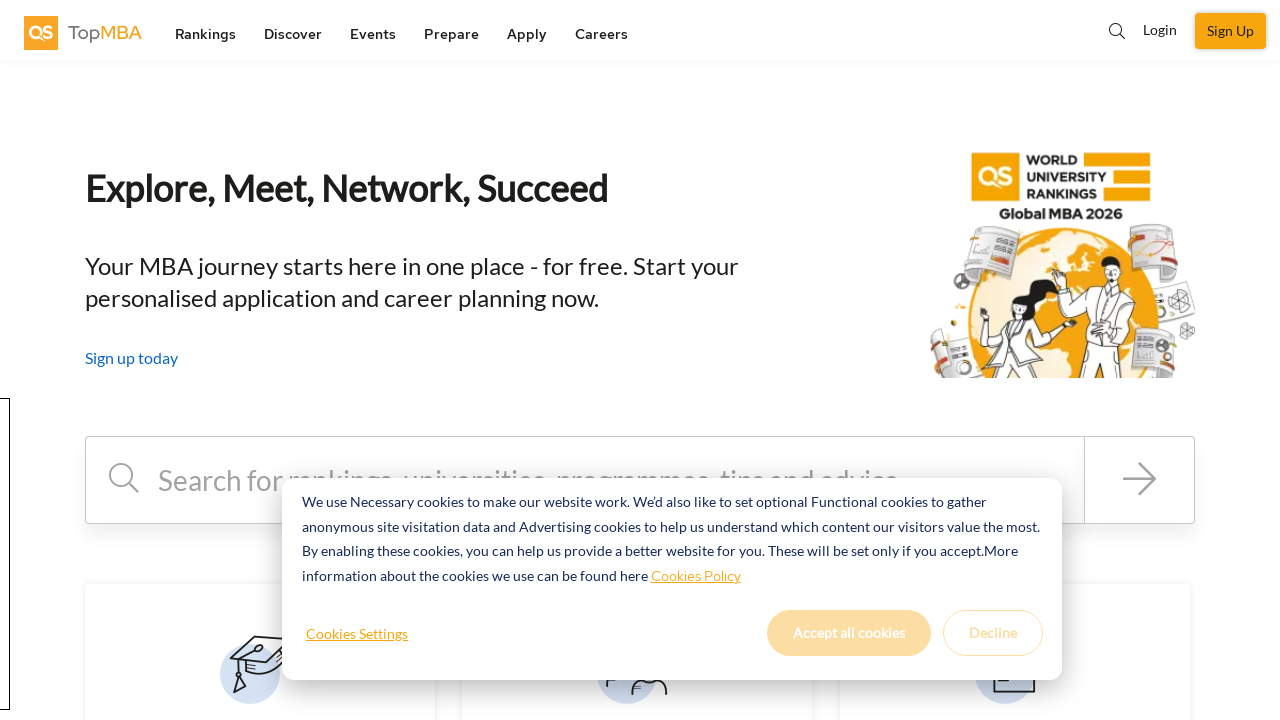

Waited for page to reach networkidle state
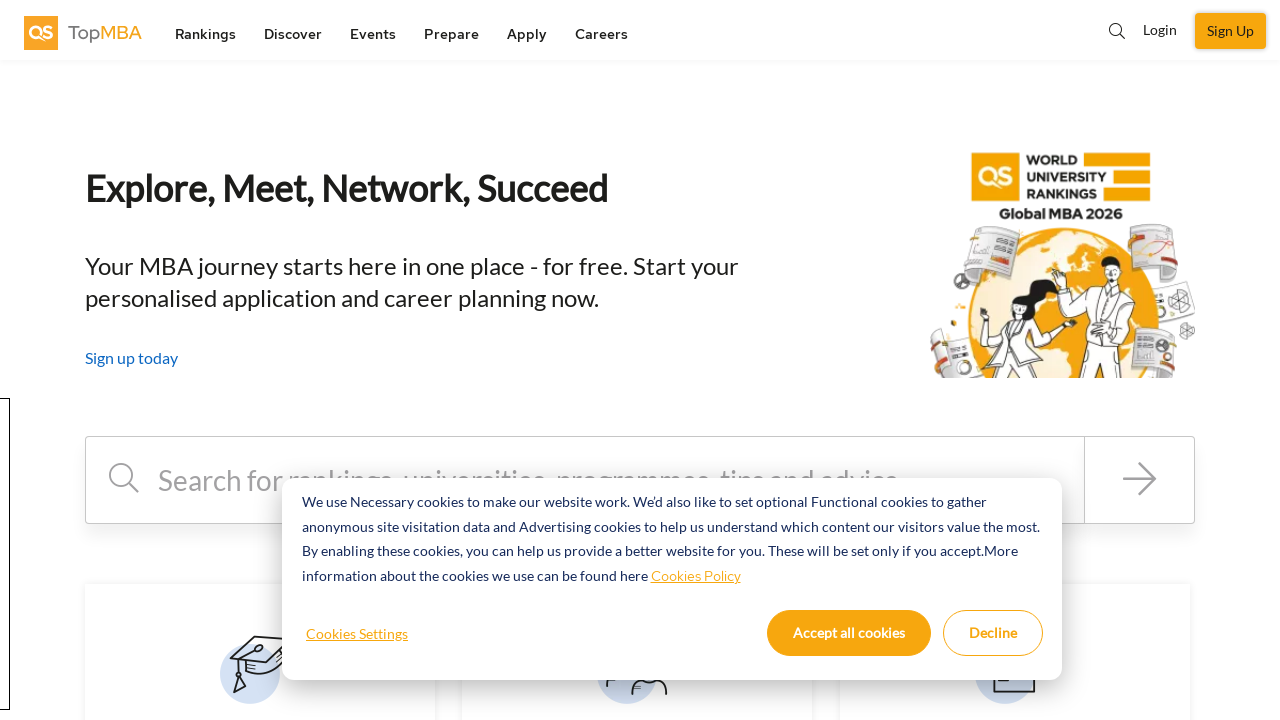

Located all images on the page
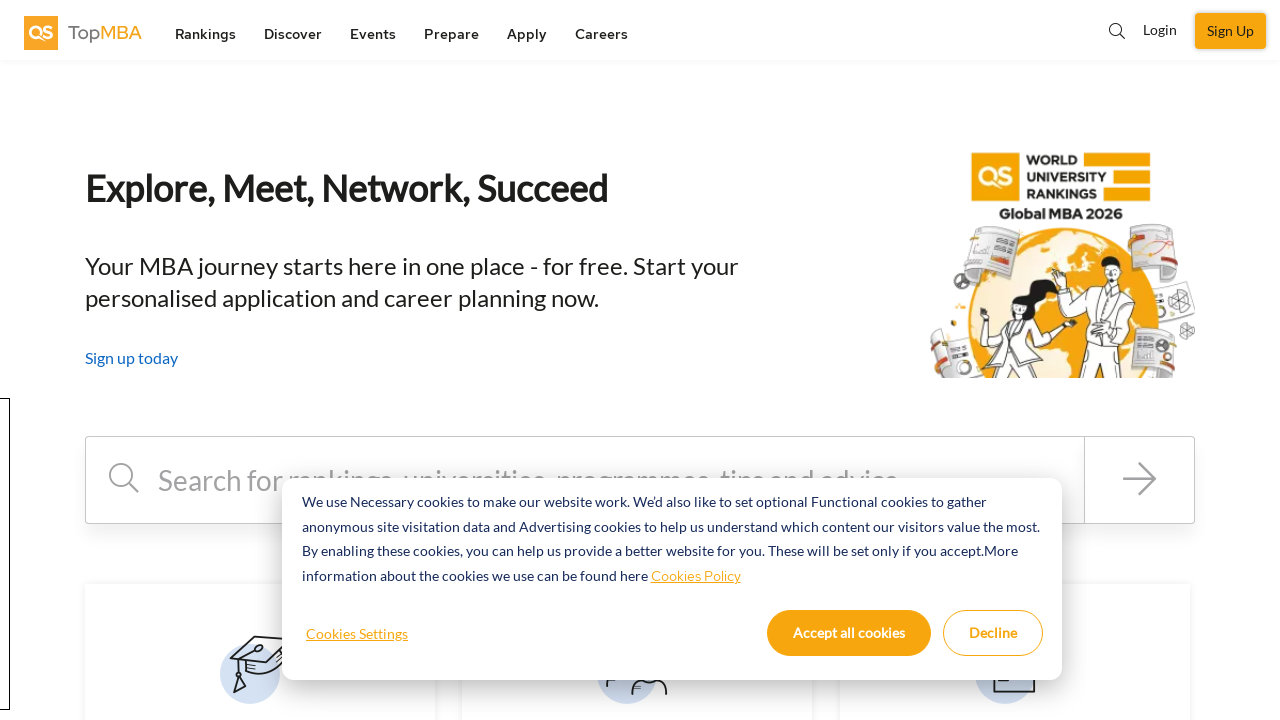

Verified that 31 images are present on the page
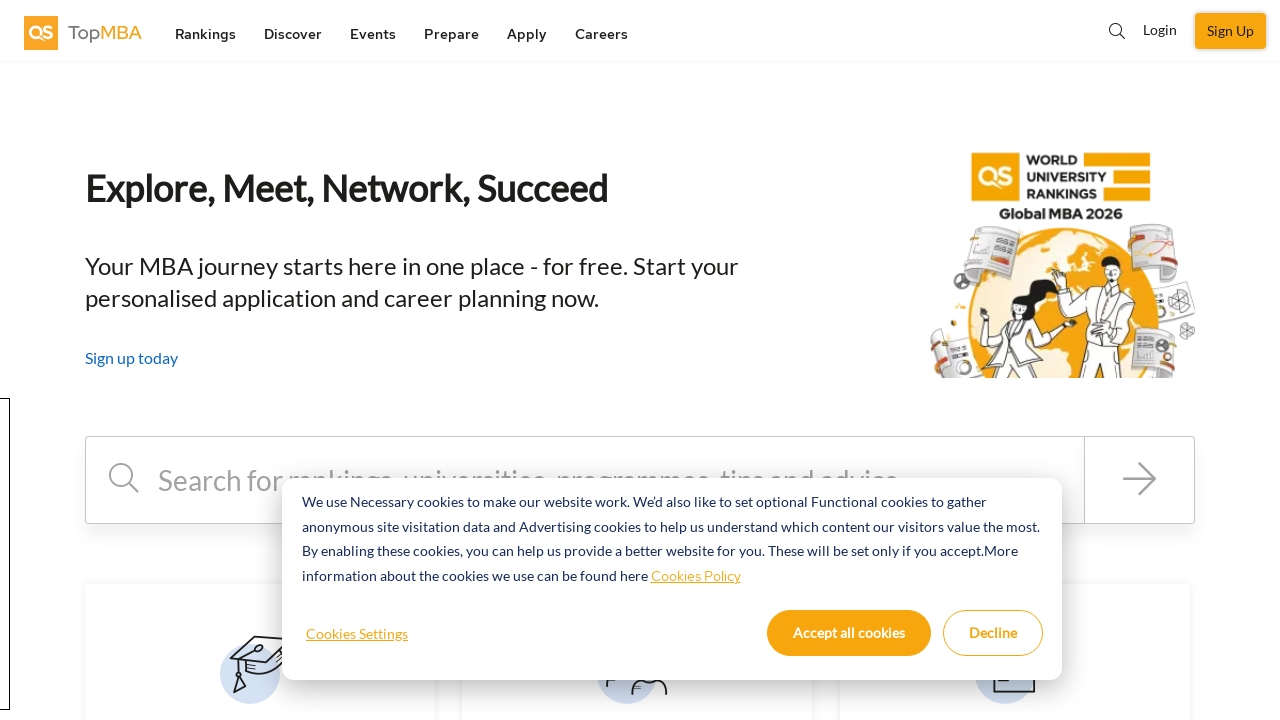

Verified image 1 has valid src attribute: /themes/custom/tu_d8/tm-new-logo.svg
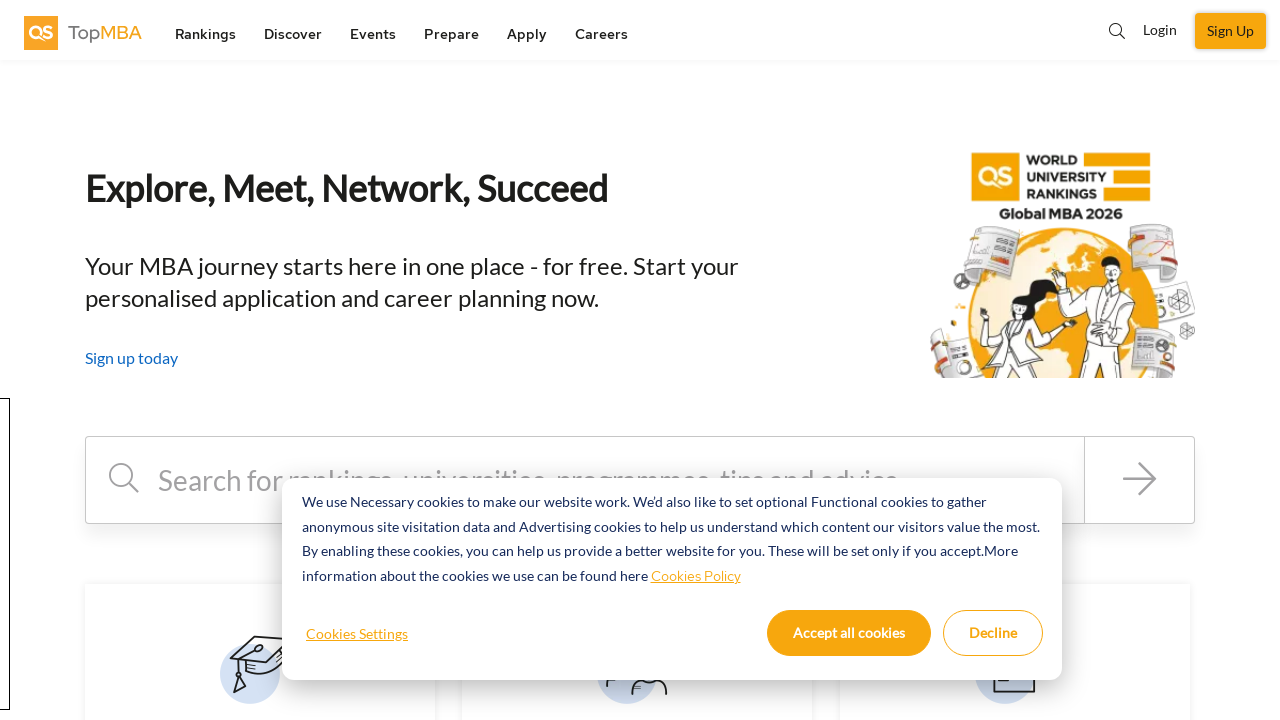

Confirmed image 1 has fully loaded with valid dimensions
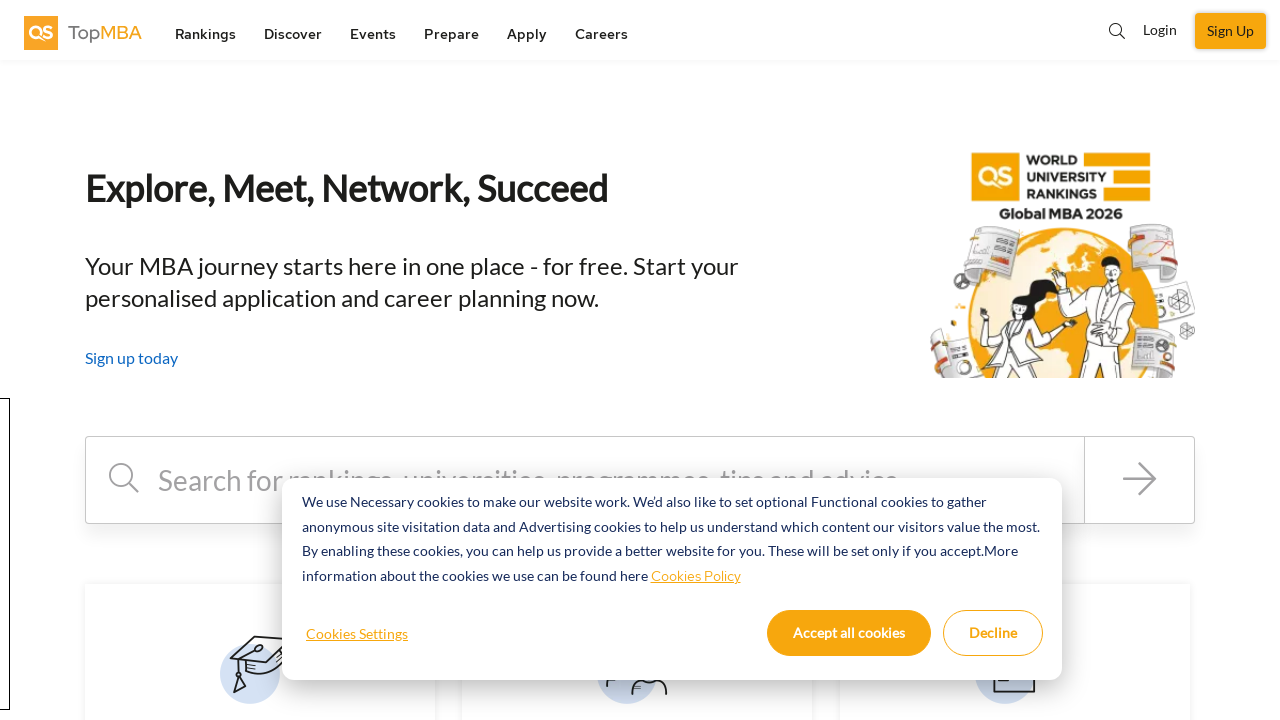

Verified image 2 has valid src attribute: /themes/custom/tu_d8/tm-new-logo.svg
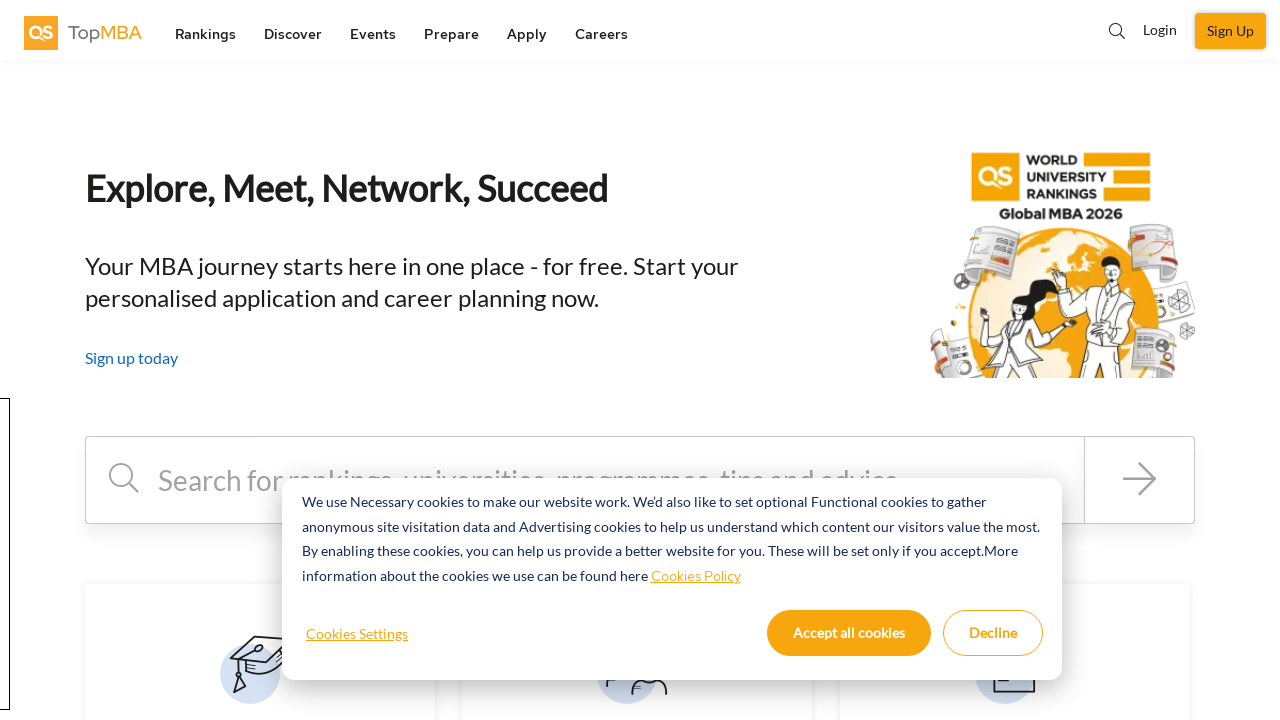

Verified image 3 has valid src attribute: /themes/custom/tu_d8/images/user.svg
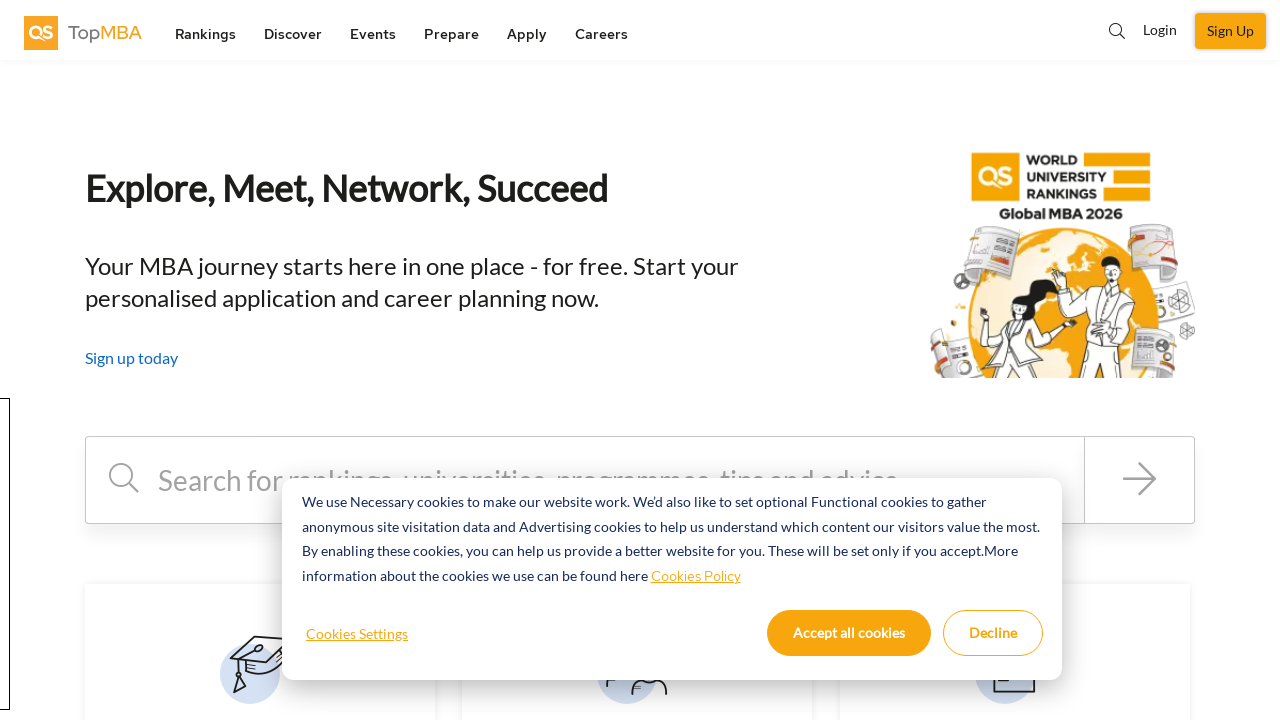

Verified image 4 has valid src attribute: /themes/custom/tu_d8/bar-chart.svg
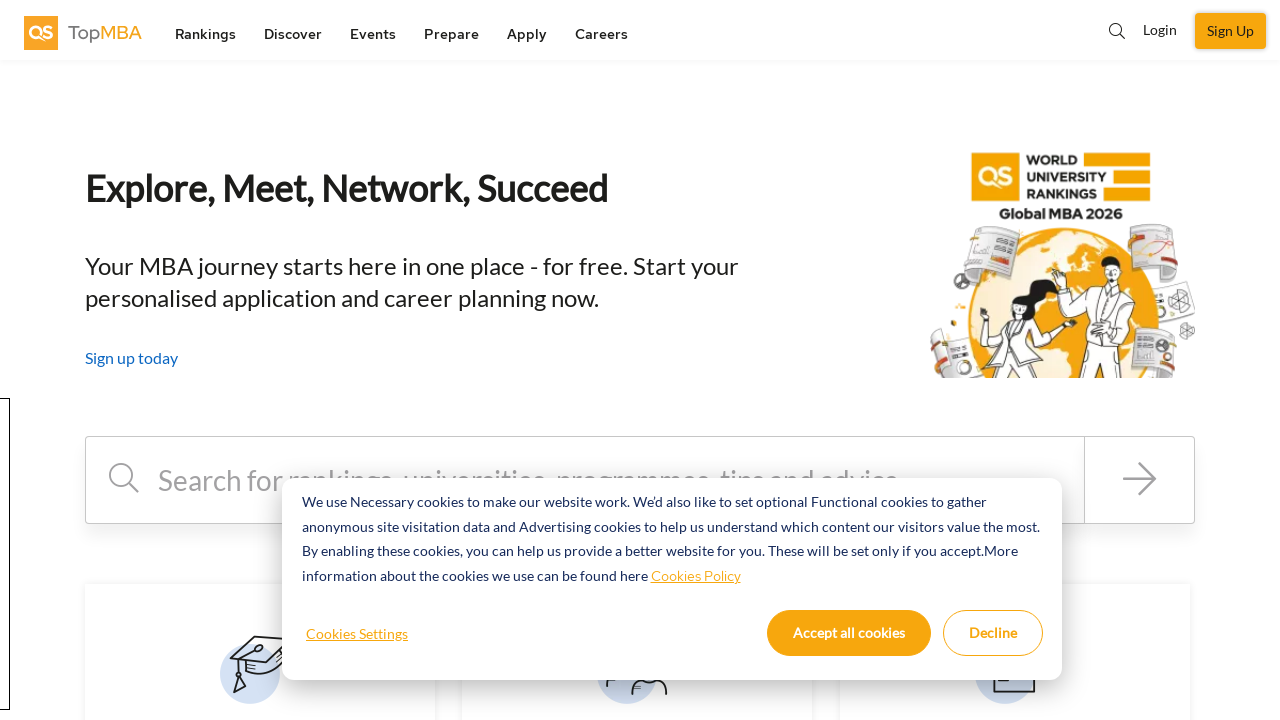

Verified image 5 has valid src attribute: /themes/custom/tu_d8/down.svg
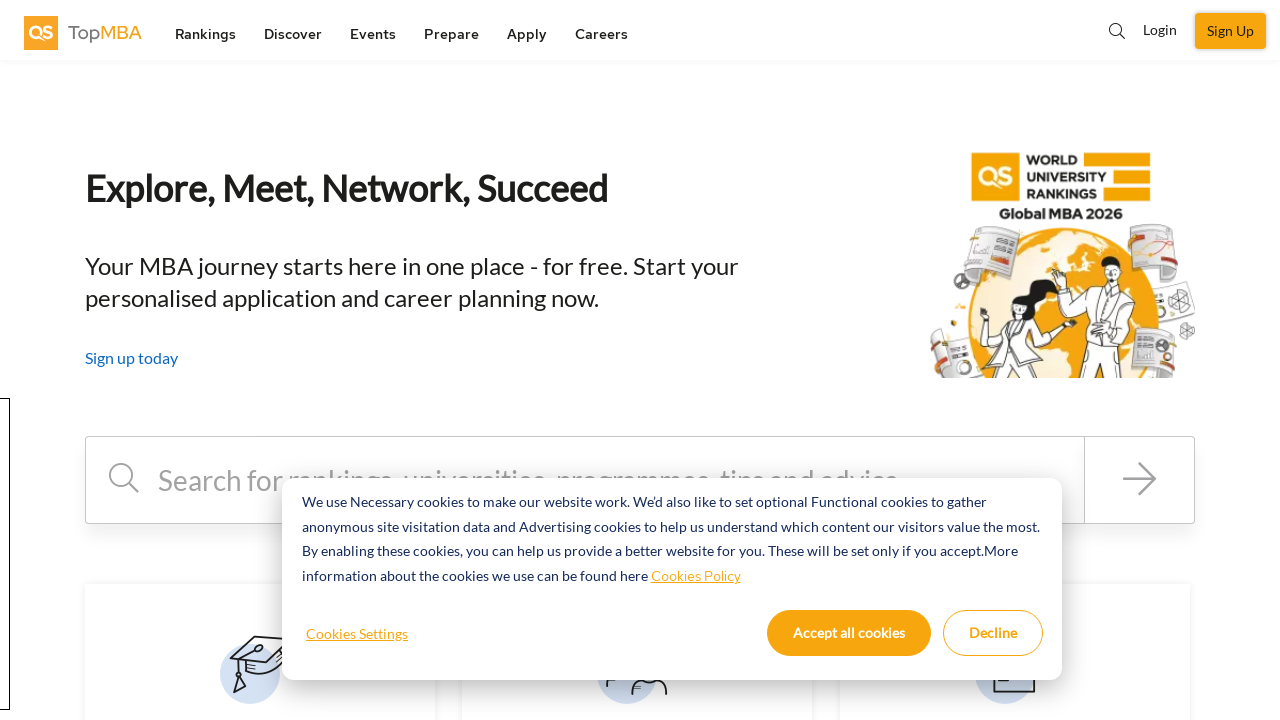

Verified image 6 has valid src attribute: /themes/custom/tu_d8/down.svg
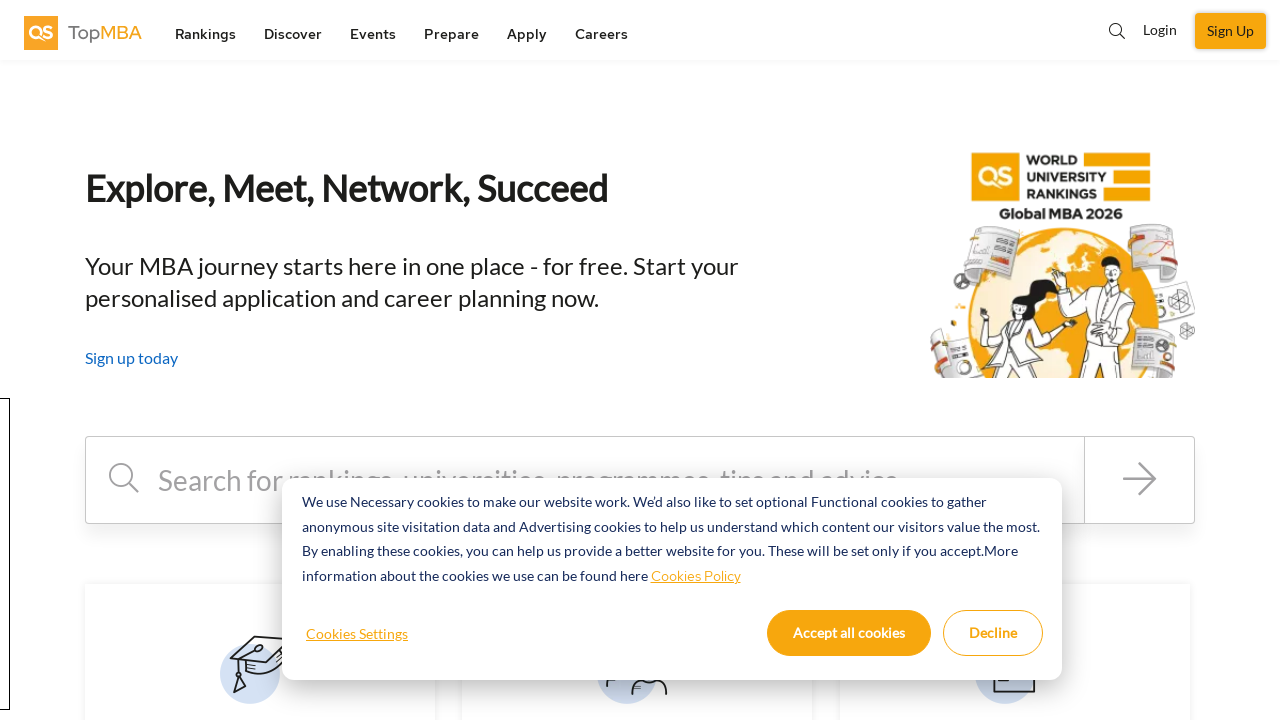

Verified image 7 has valid src attribute: /themes/custom/tu_d8/down.svg
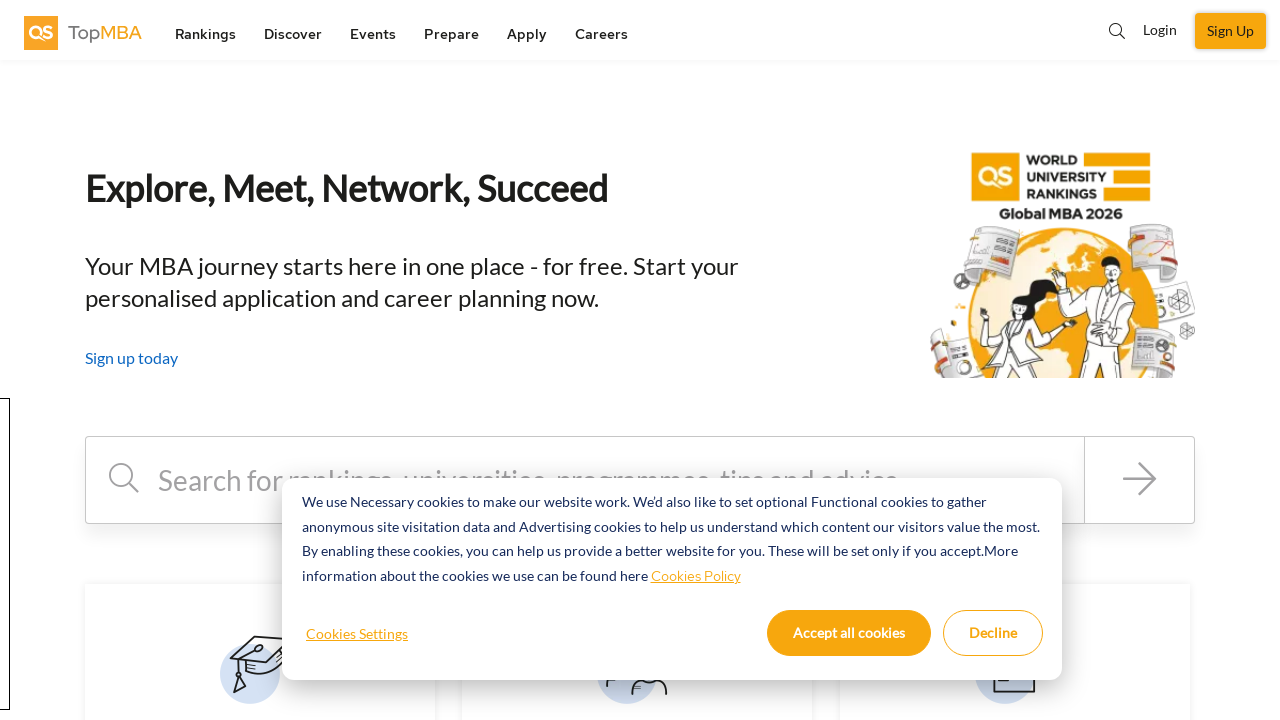

Verified image 8 has valid src attribute: /themes/custom/tu_d8/down.svg
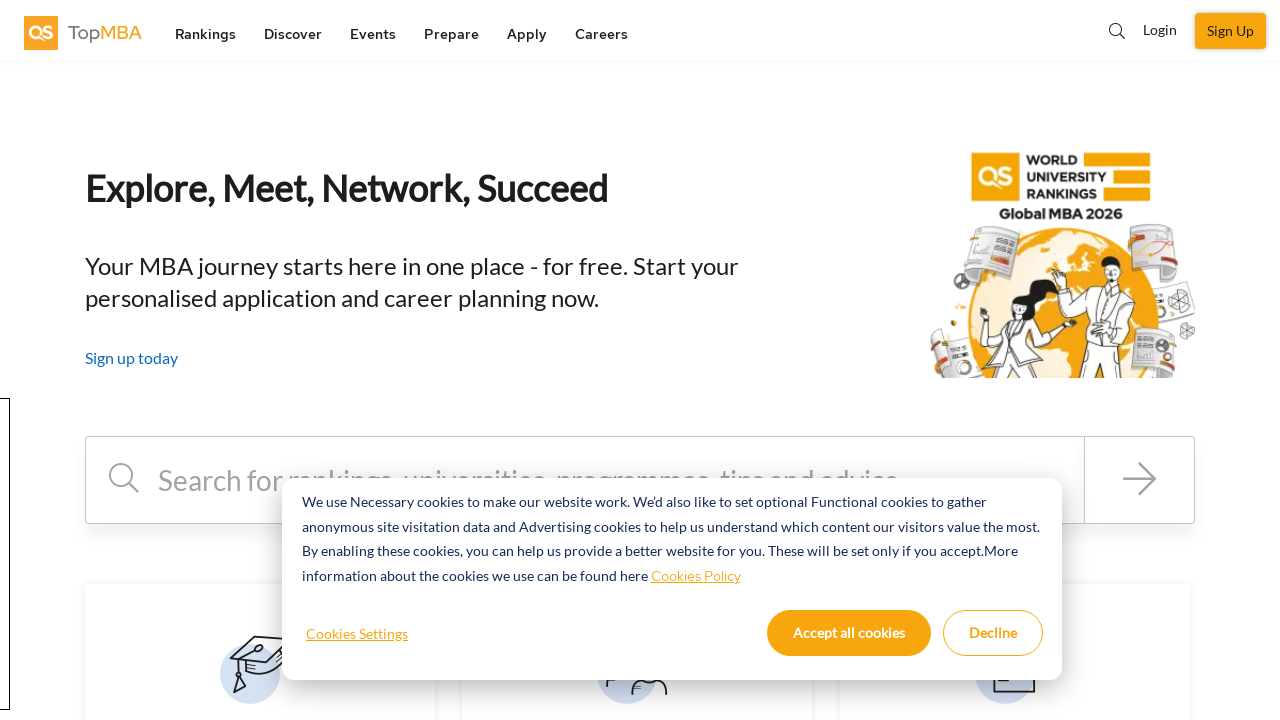

Verified image 9 has valid src attribute: /themes/custom/tu_d8/down.svg
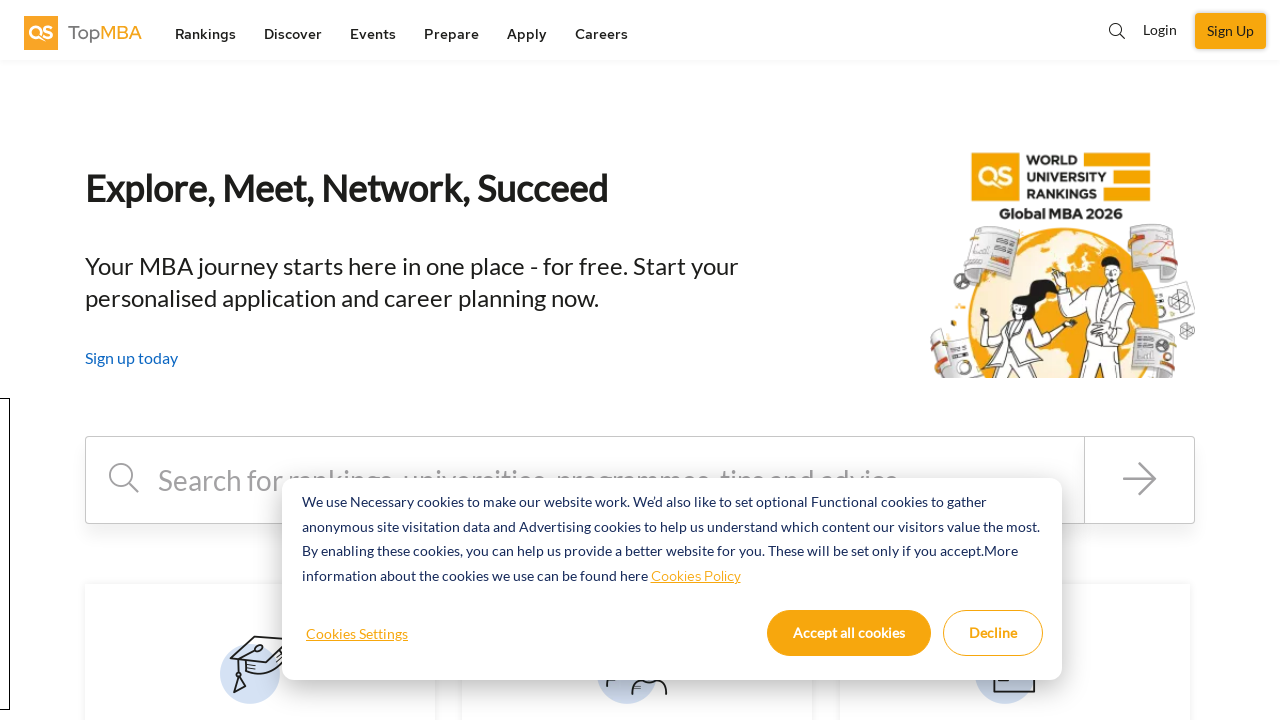

Verified image 10 has valid src attribute: /themes/custom/tu_d8/down.svg
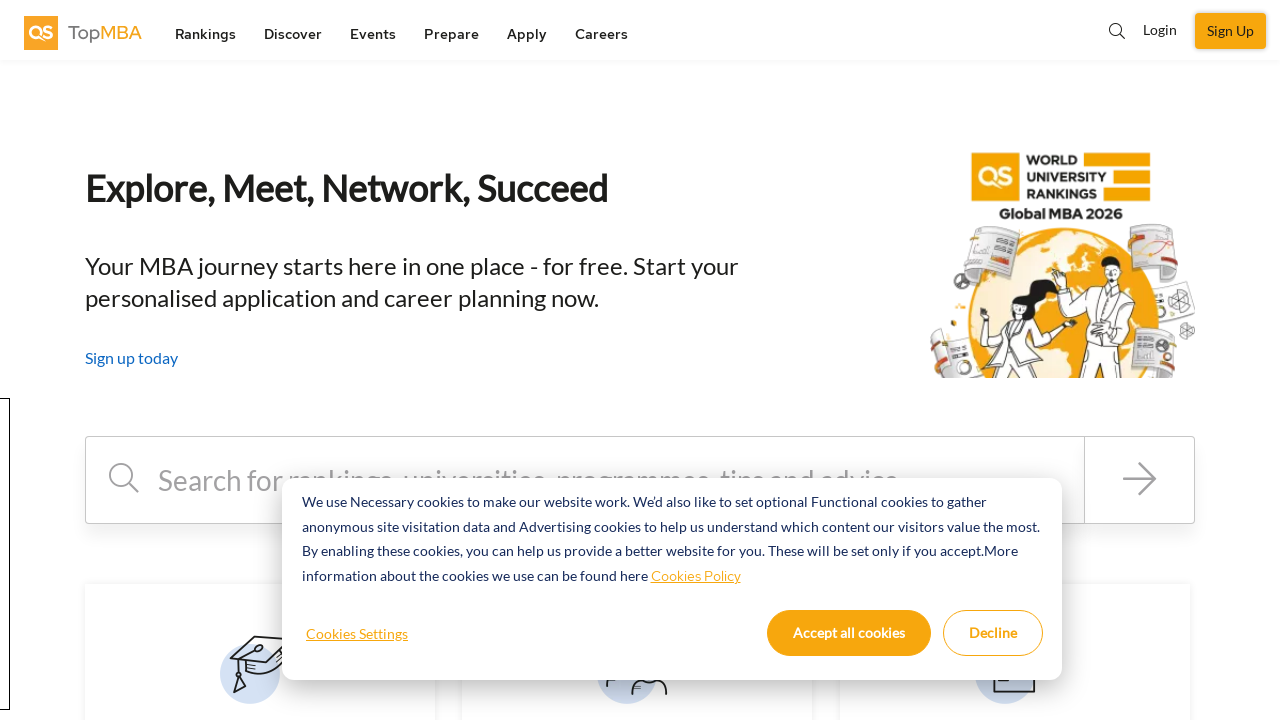

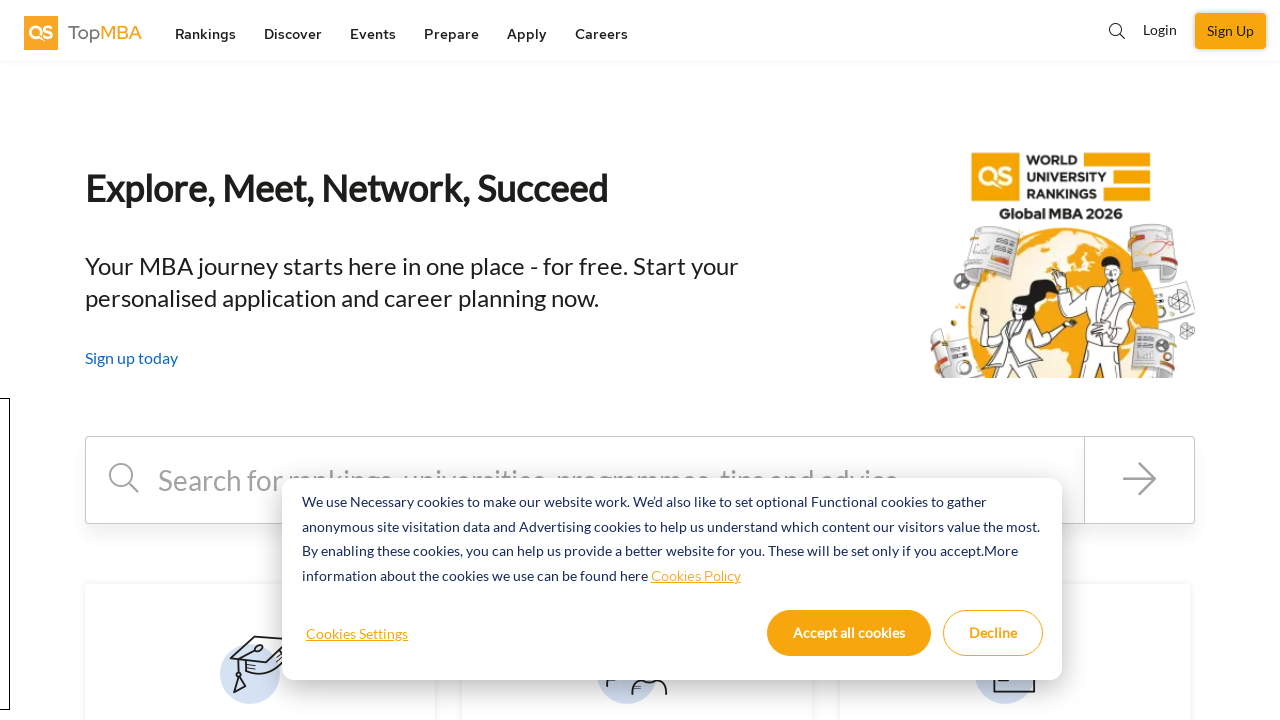